Tests password reset functionality by entering an incorrect username and verifying the error message displayed

Starting URL: https://login1.nextbasecrm.com/?forgot_password=yes

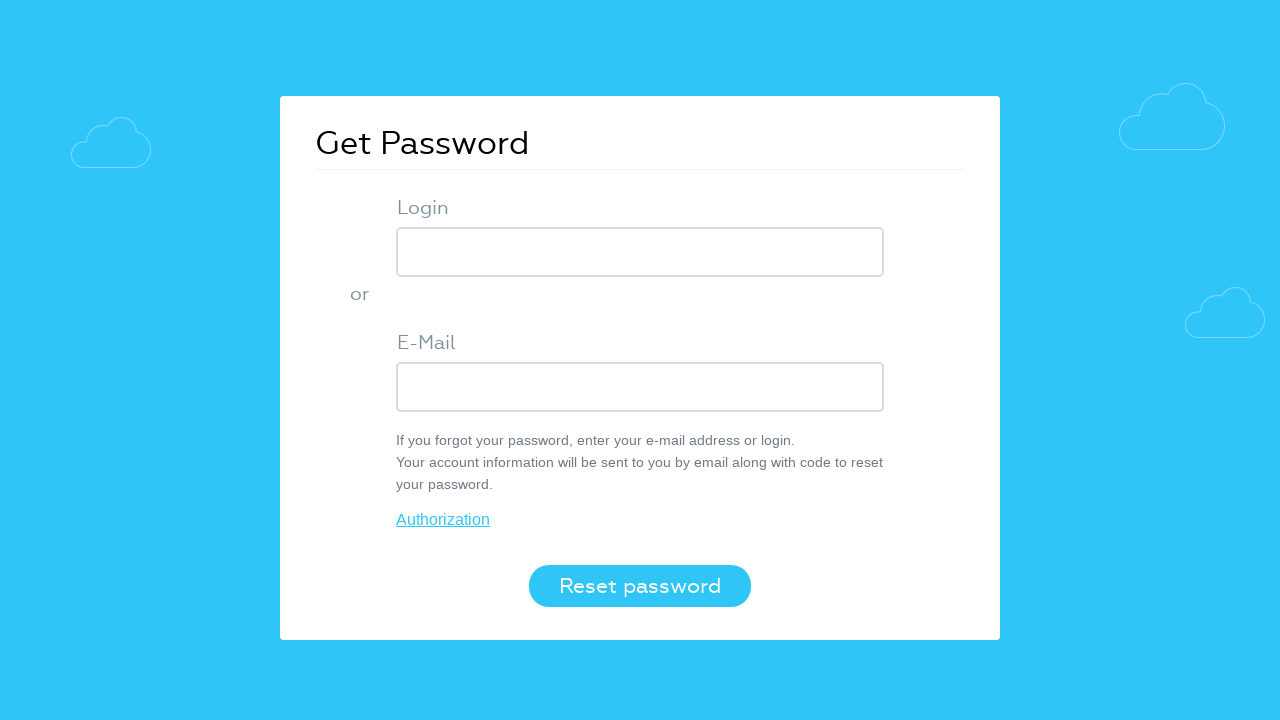

Entered incorrect username 'admoztrk' into login field on input.login-inp
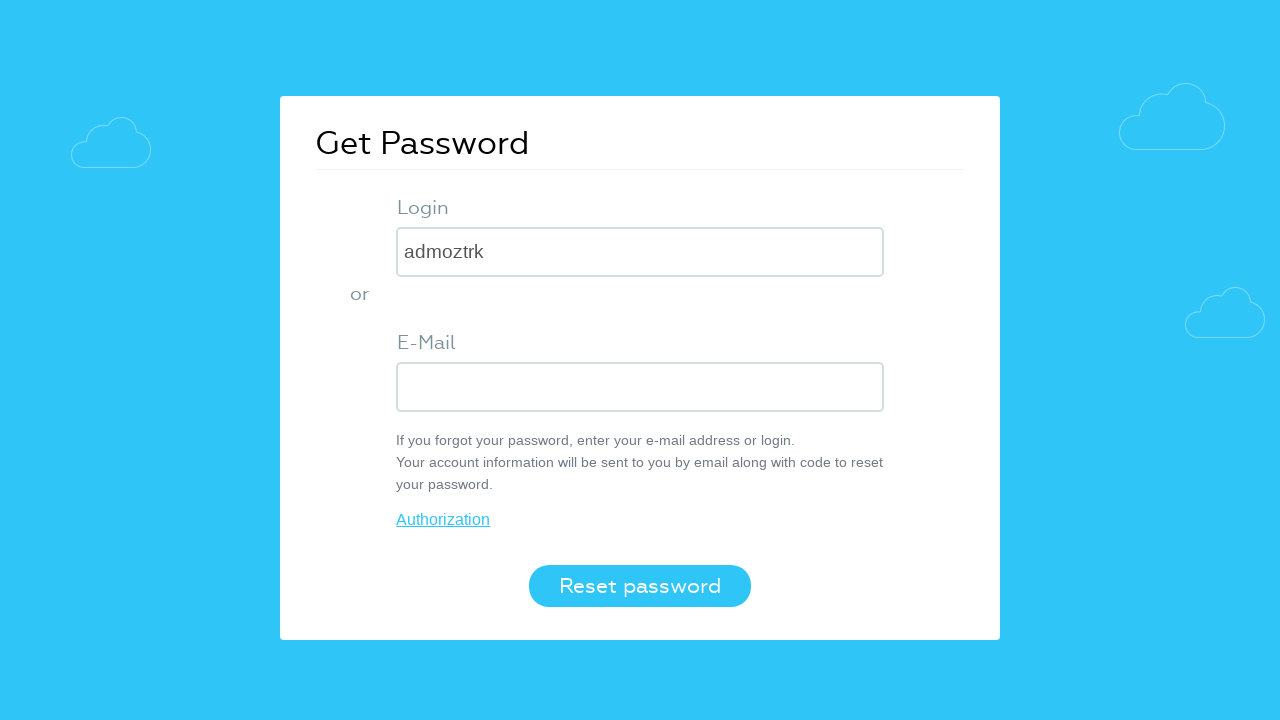

Clicked the Reset password button at (640, 586) on xpath=//button[contains(@class, 'login-btn')]
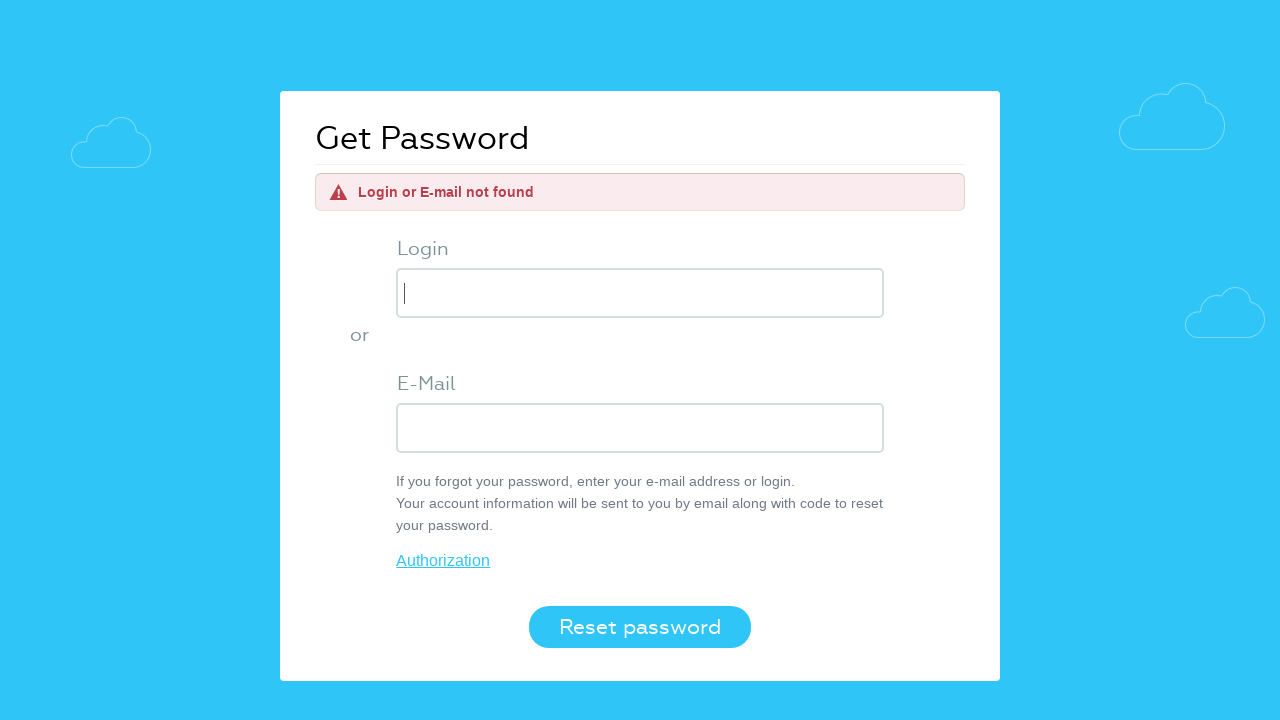

Error message appeared on the page
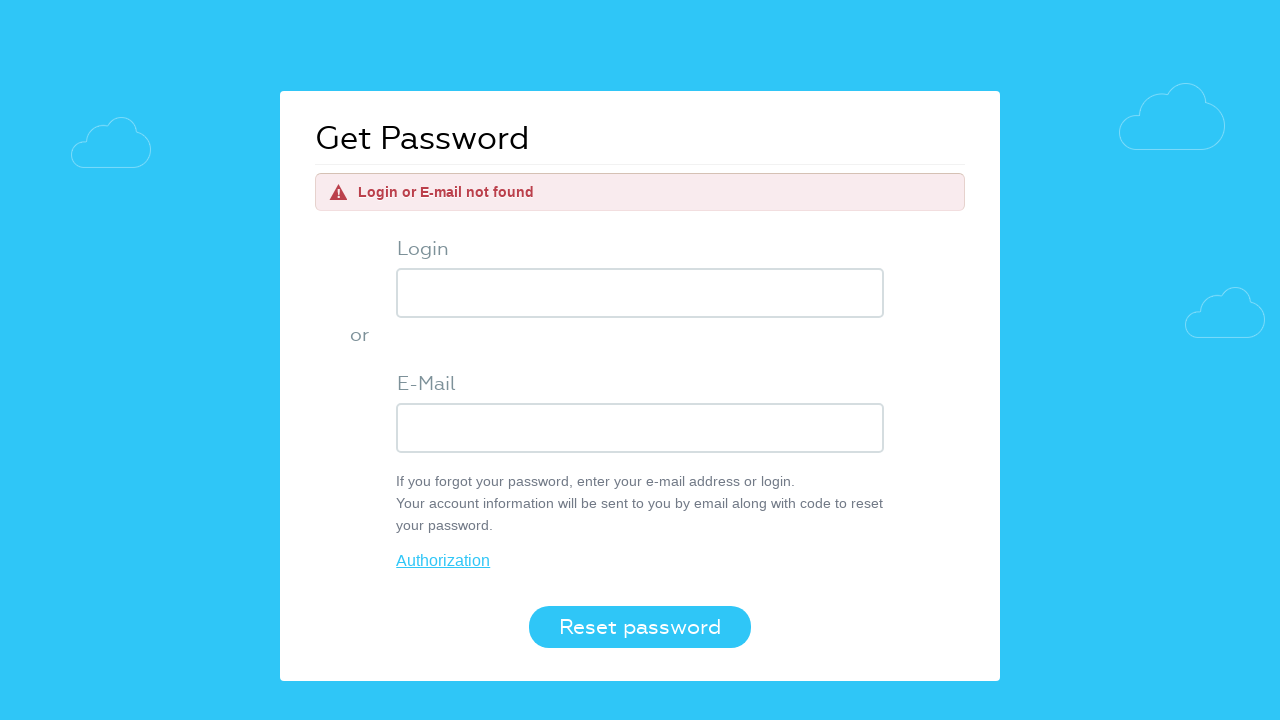

Retrieved error message text content
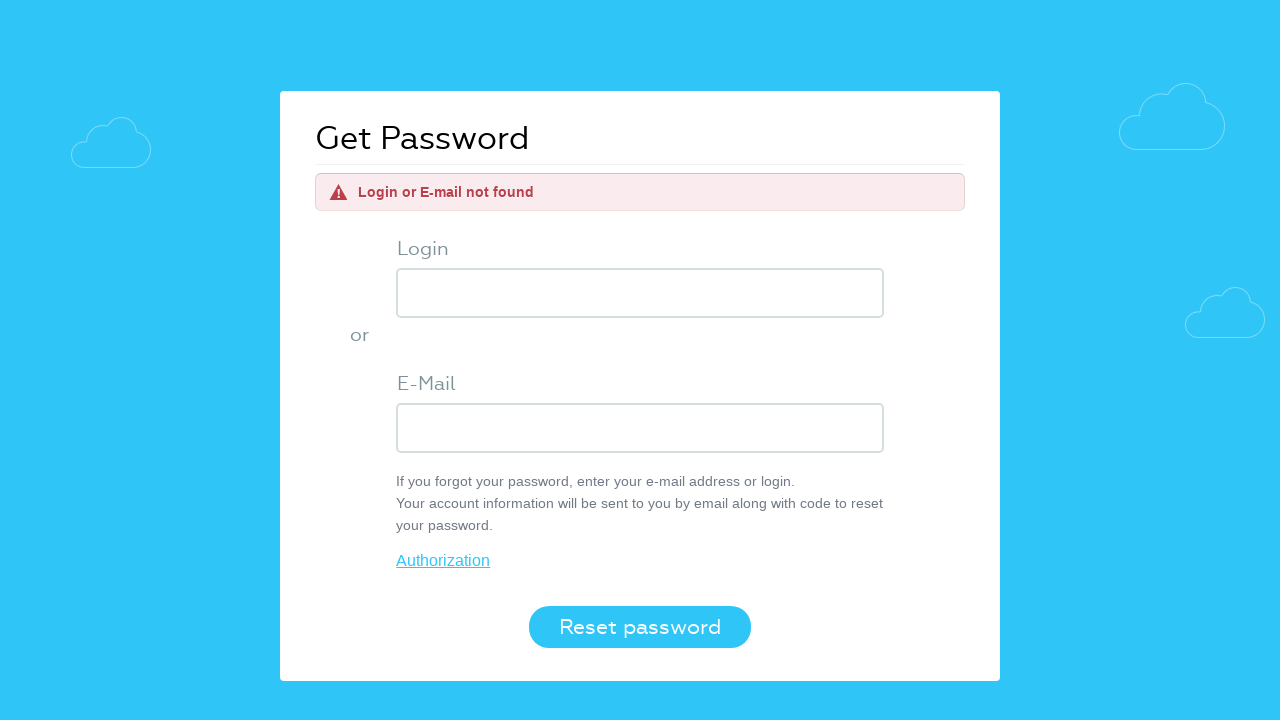

Verified error message matches expected text: 'Login or E-mail not found'
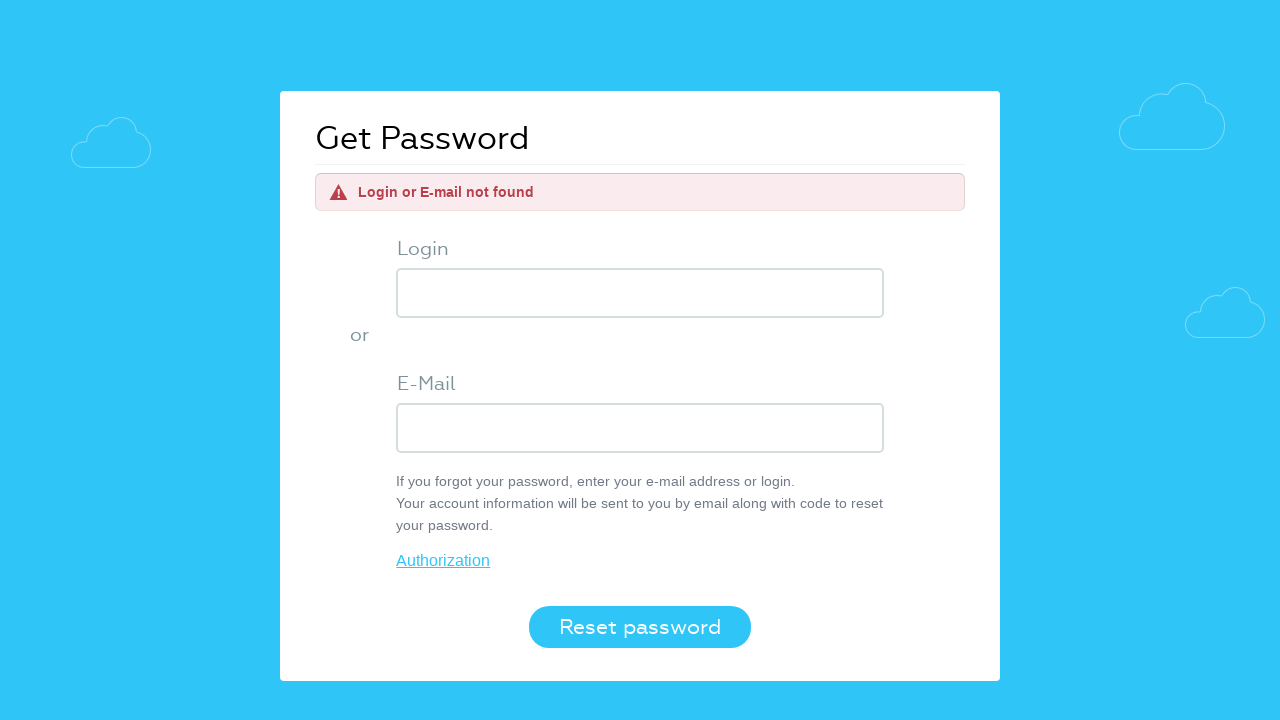

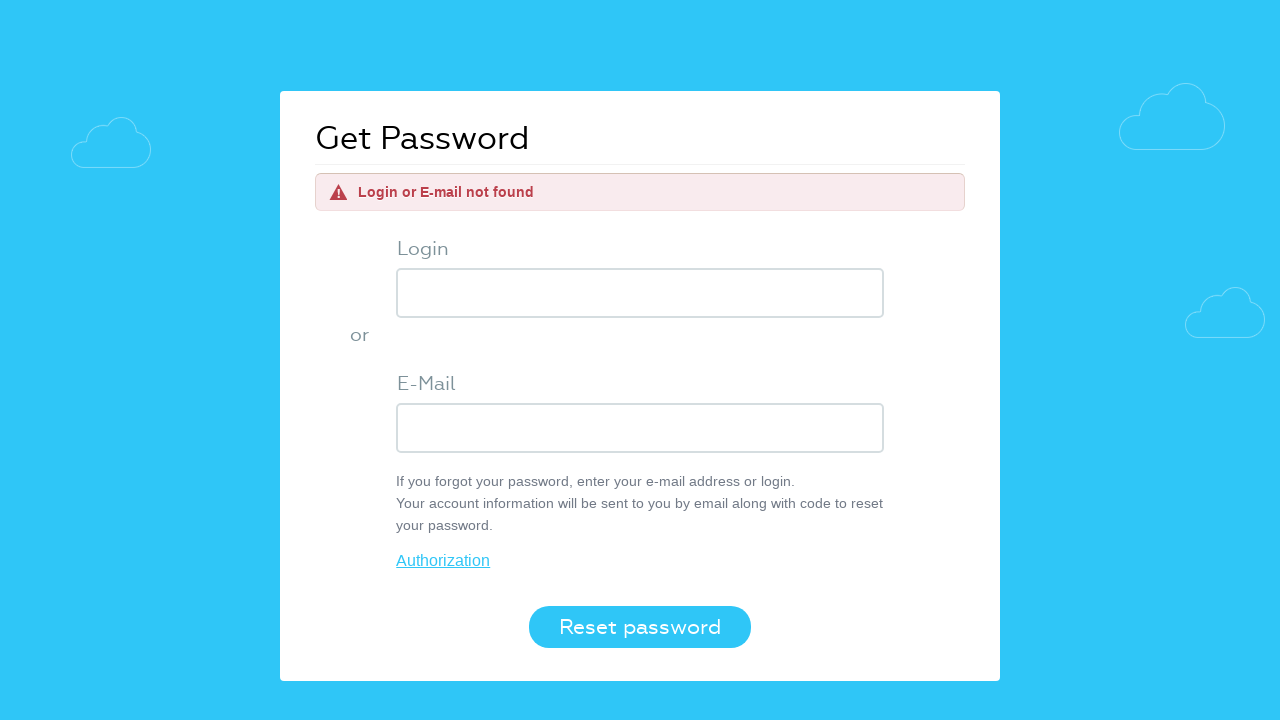